Tests the age form by entering name and age values, submitting the form, and verifying the response message

Starting URL: https://uljanovs.github.io/site/examples/age

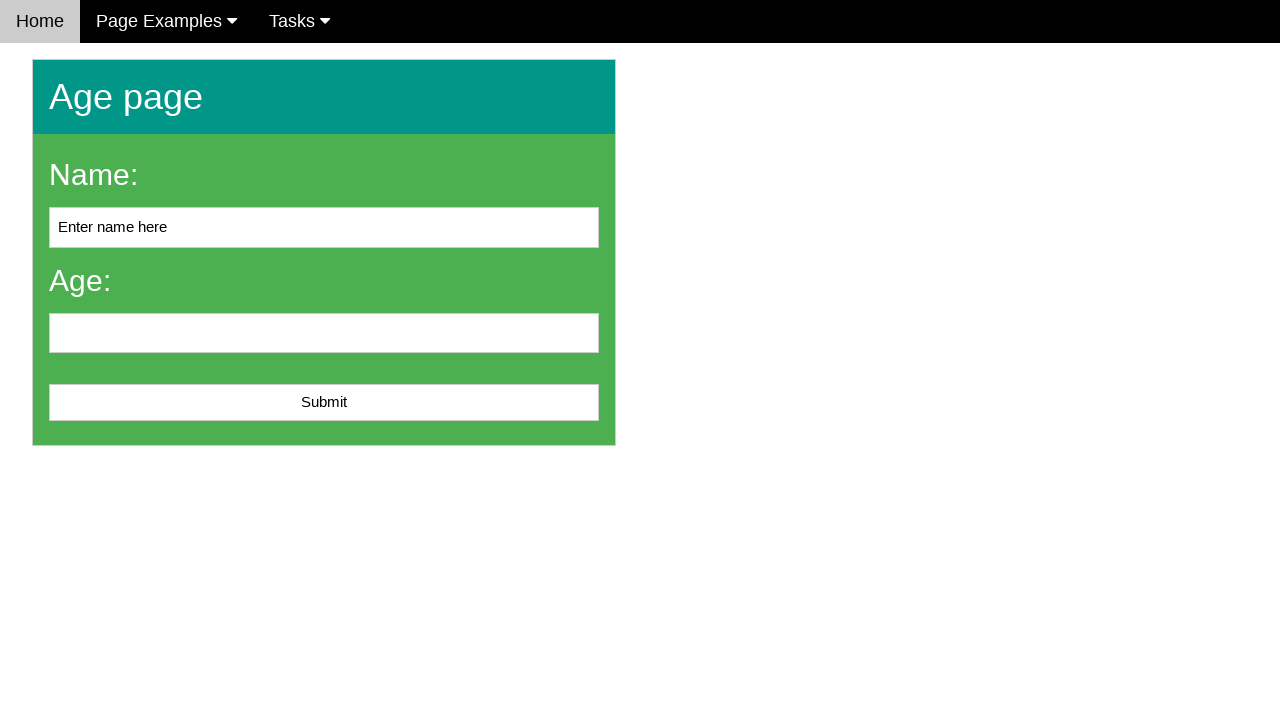

Cleared the name input field on #name
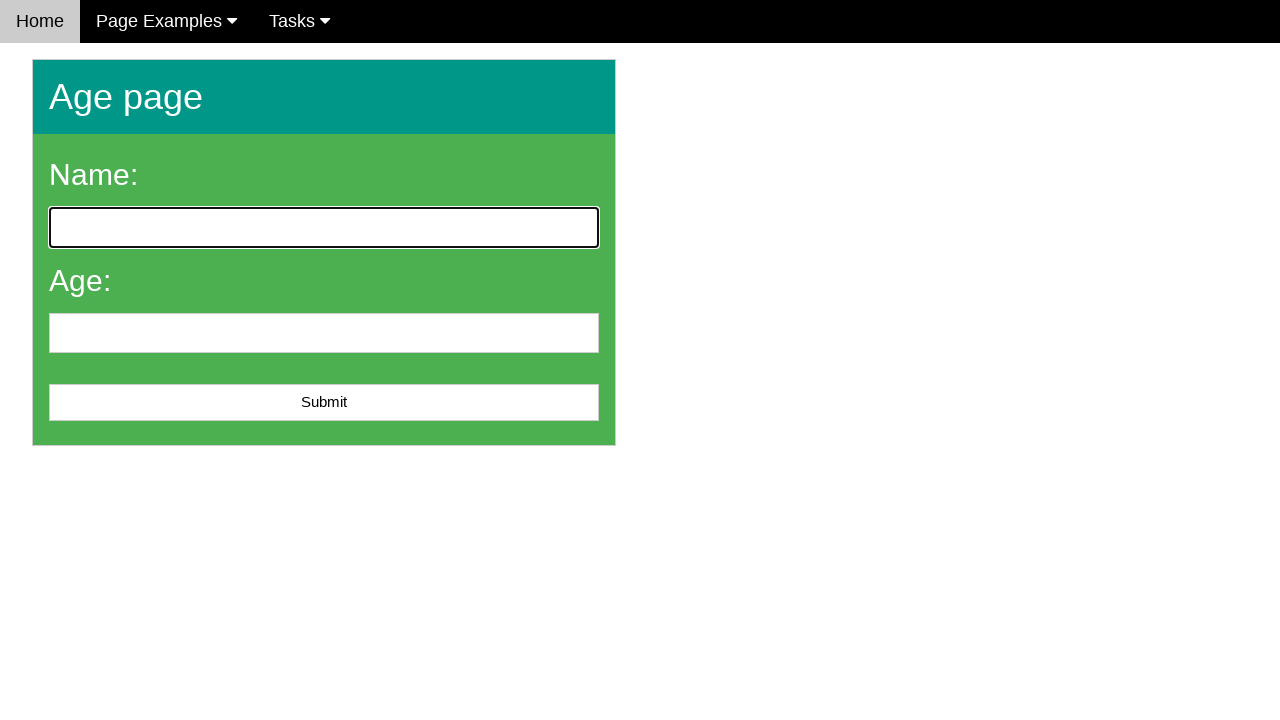

Filled name field with 'John Smith' on #name
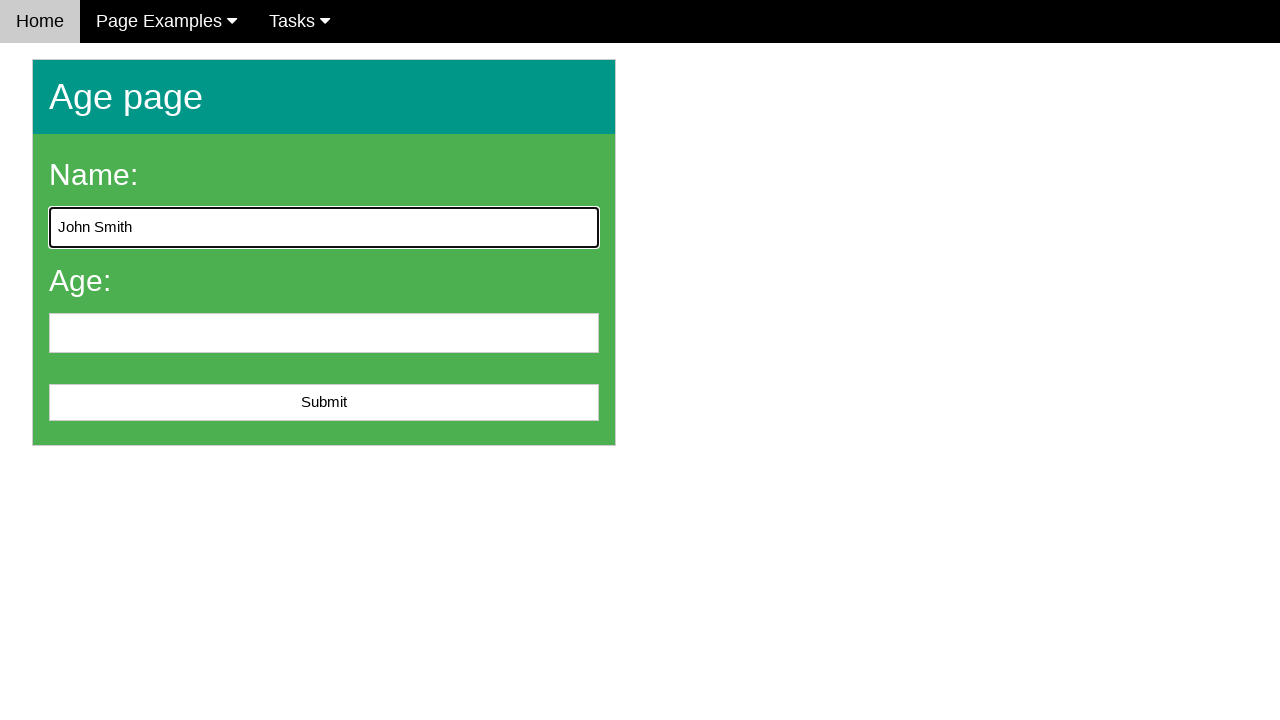

Filled age field with '28' on #age
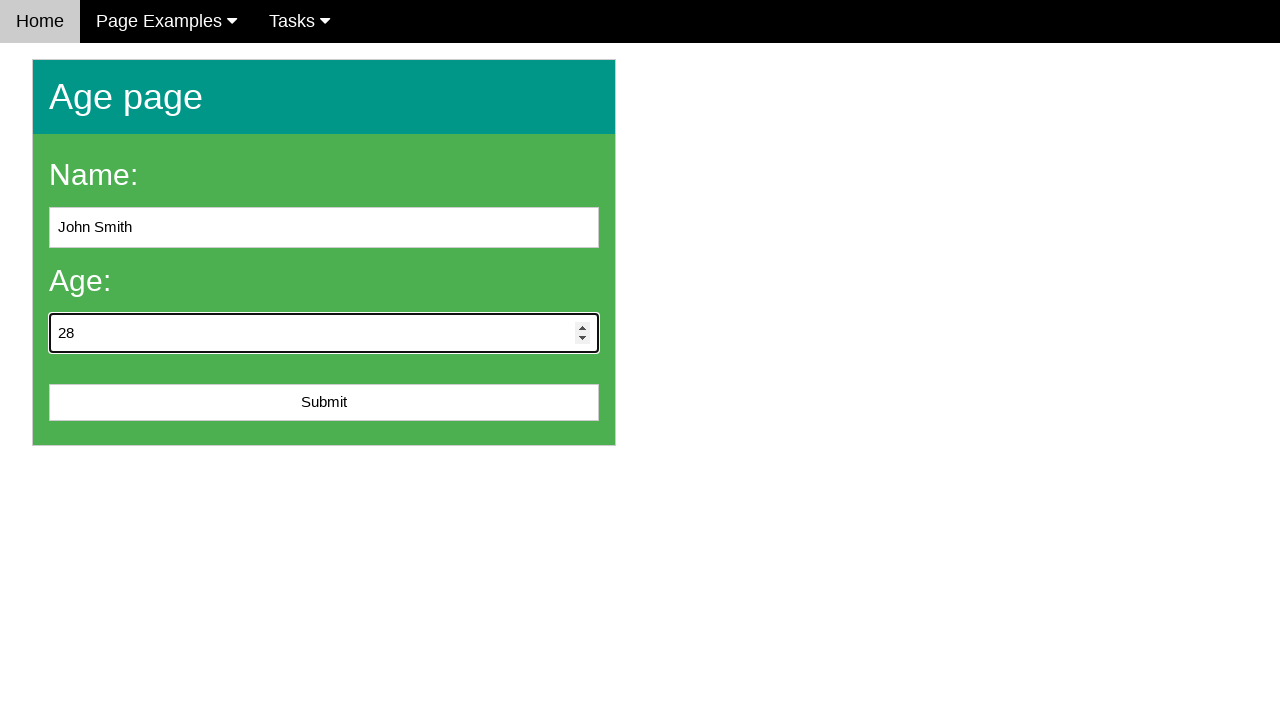

Clicked the submit button at (324, 403) on #submit
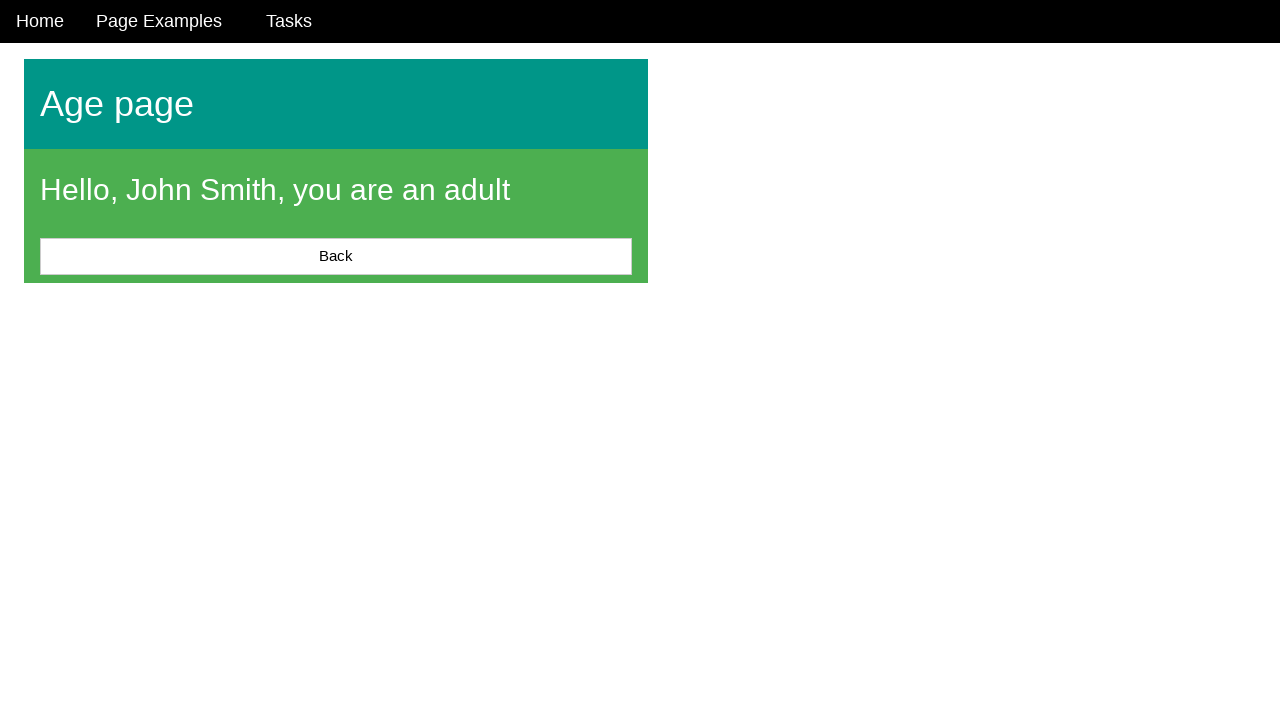

Response message element loaded and is visible
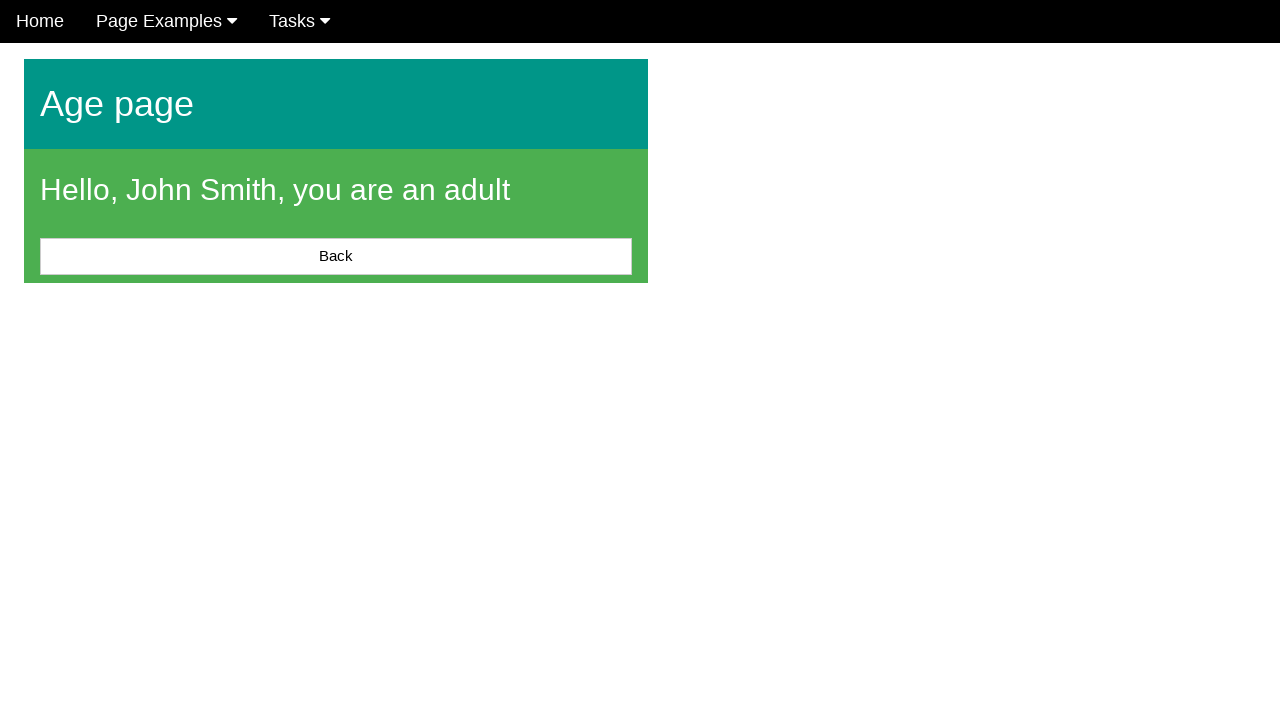

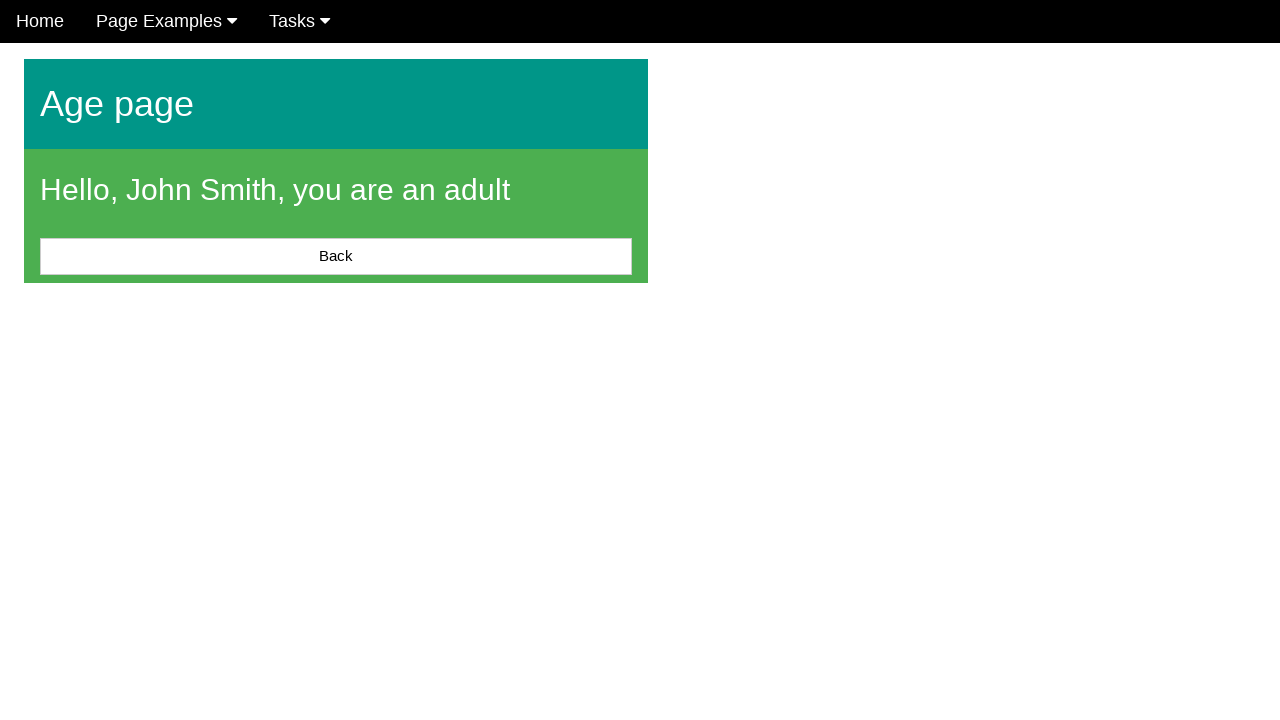